Tests the sorting functionality of a product table by clicking the column header and verifying items are sorted alphabetically, then navigates through pagination to find a specific product (Rice).

Starting URL: https://rahulshettyacademy.com/greenkart/#/offers

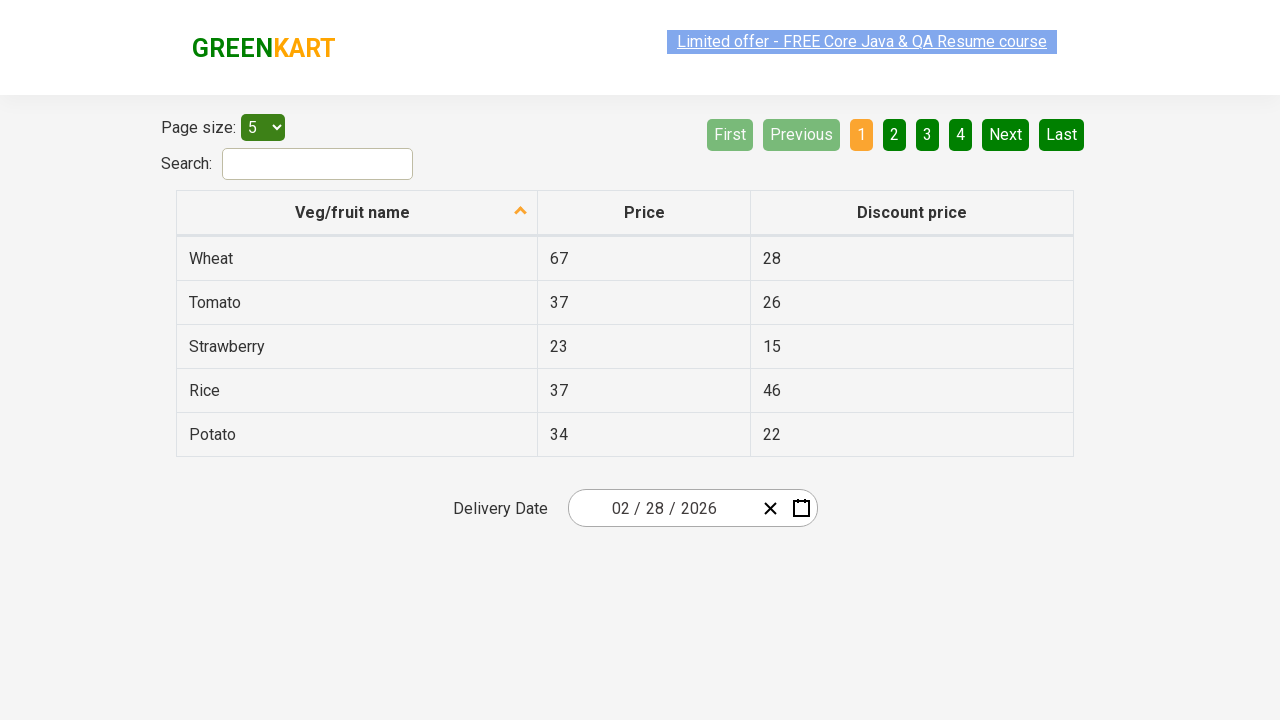

Clicked first column header to sort product table at (357, 213) on xpath=//tr/th[1]
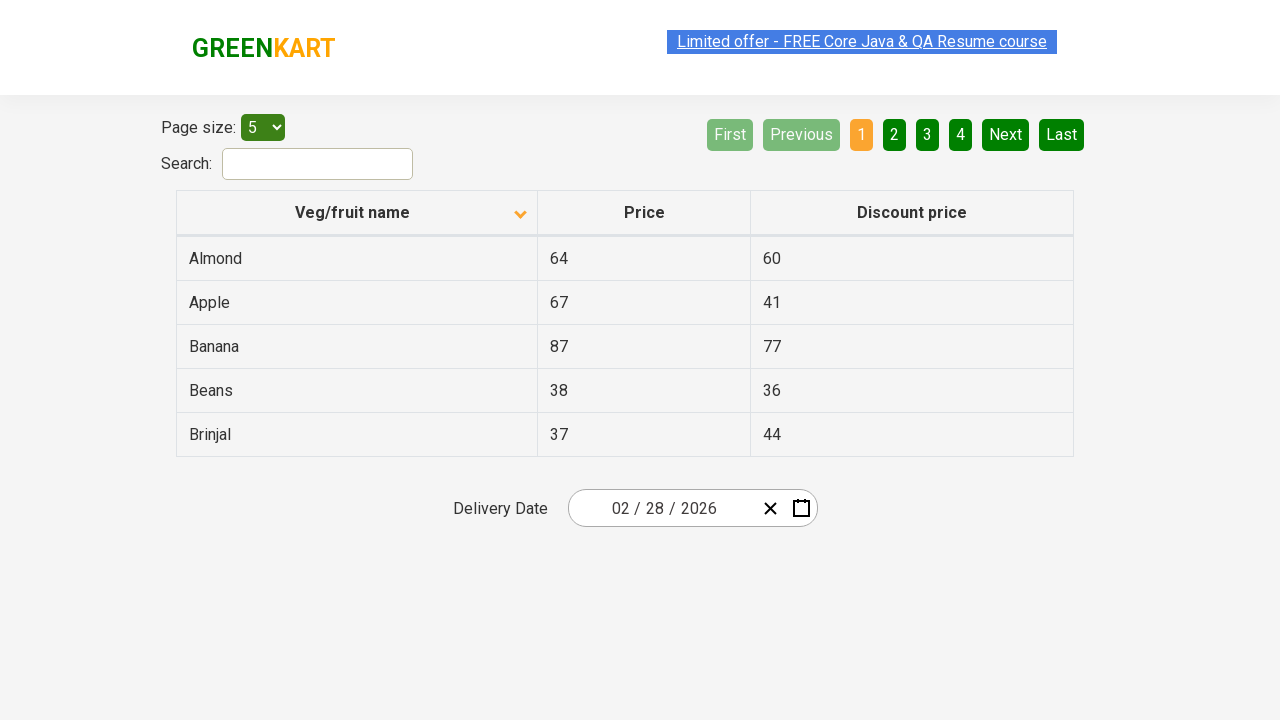

Table populated and first column data is visible
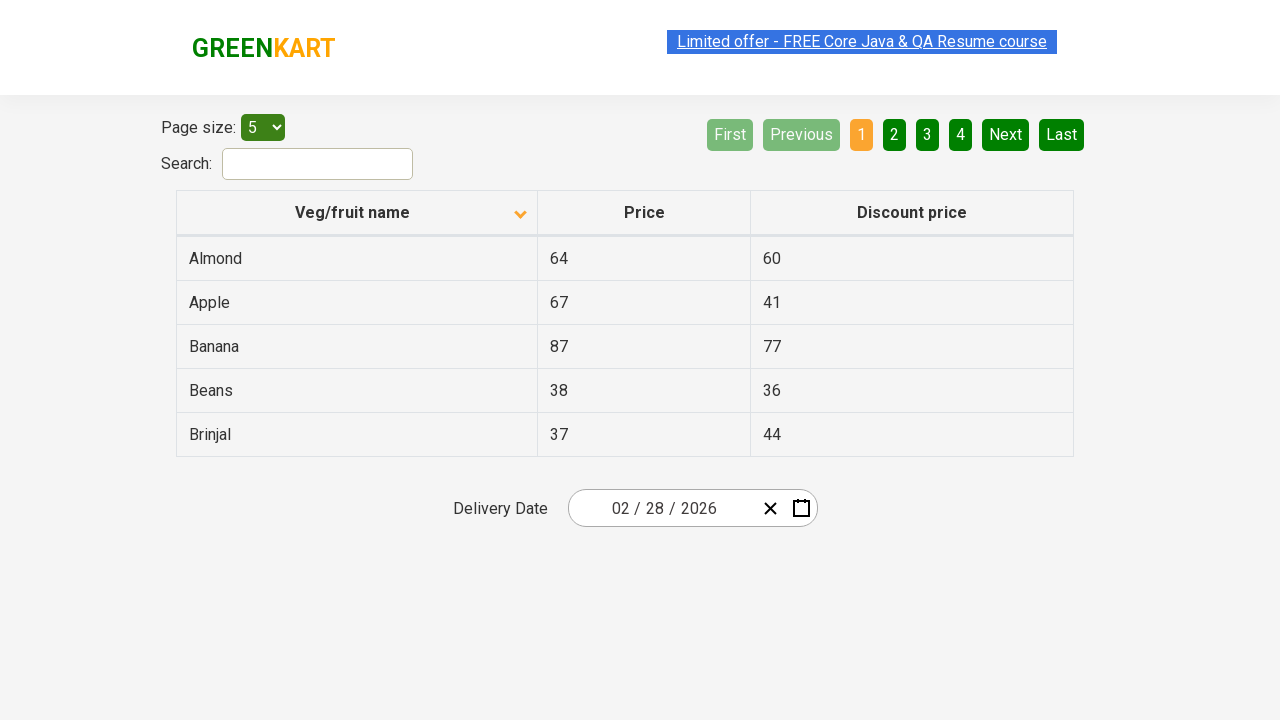

Retrieved all product names from first column
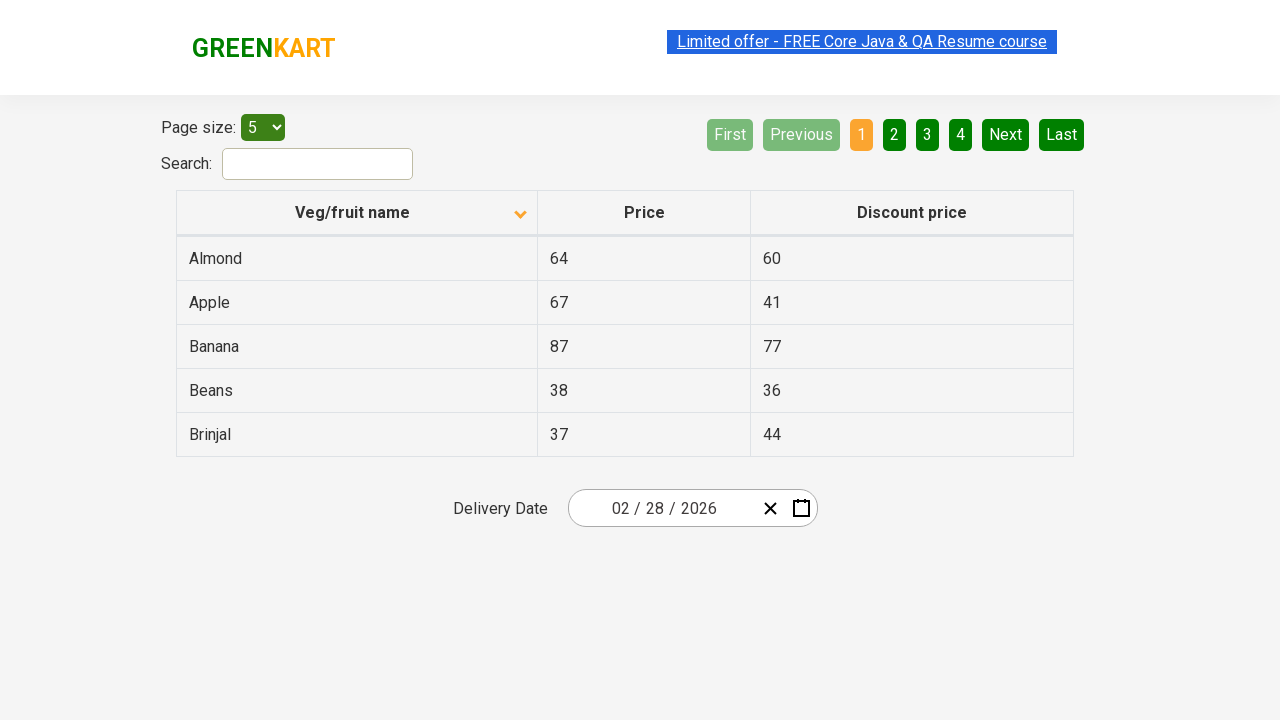

Verified products are sorted alphabetically in ascending order
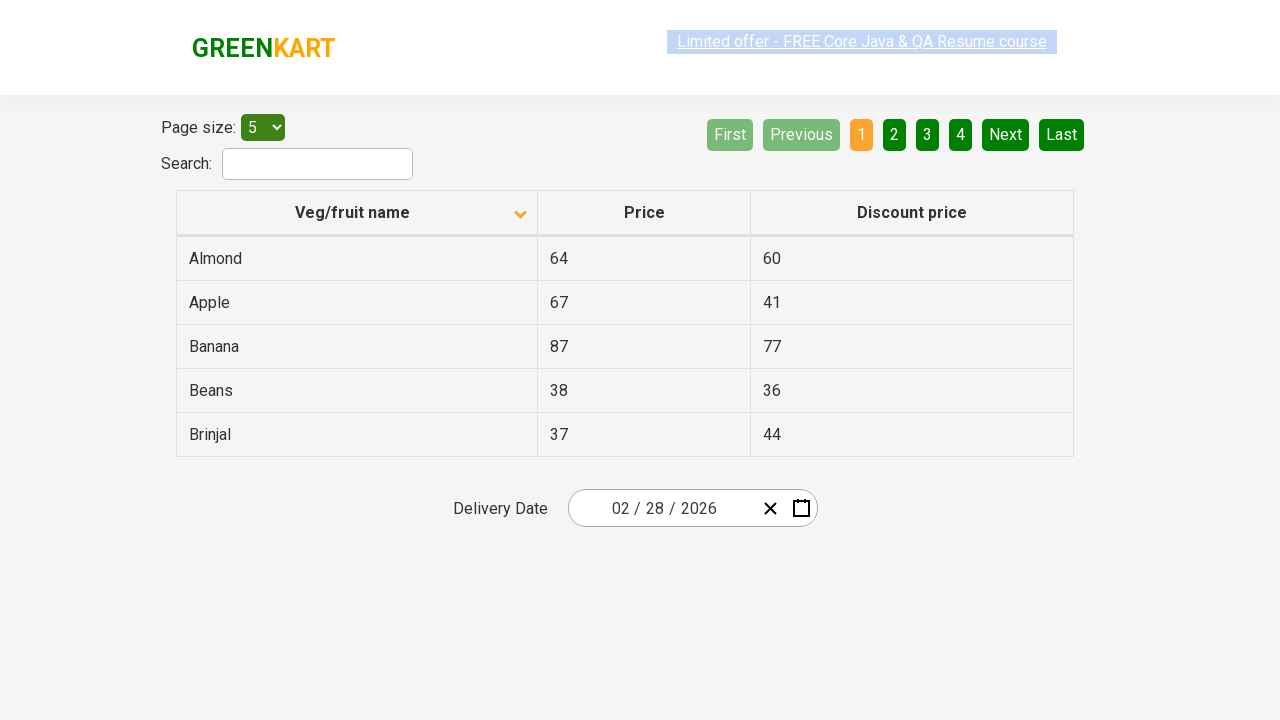

Clicked Next button to navigate to next page at (1006, 134) on [aria-label='Next']
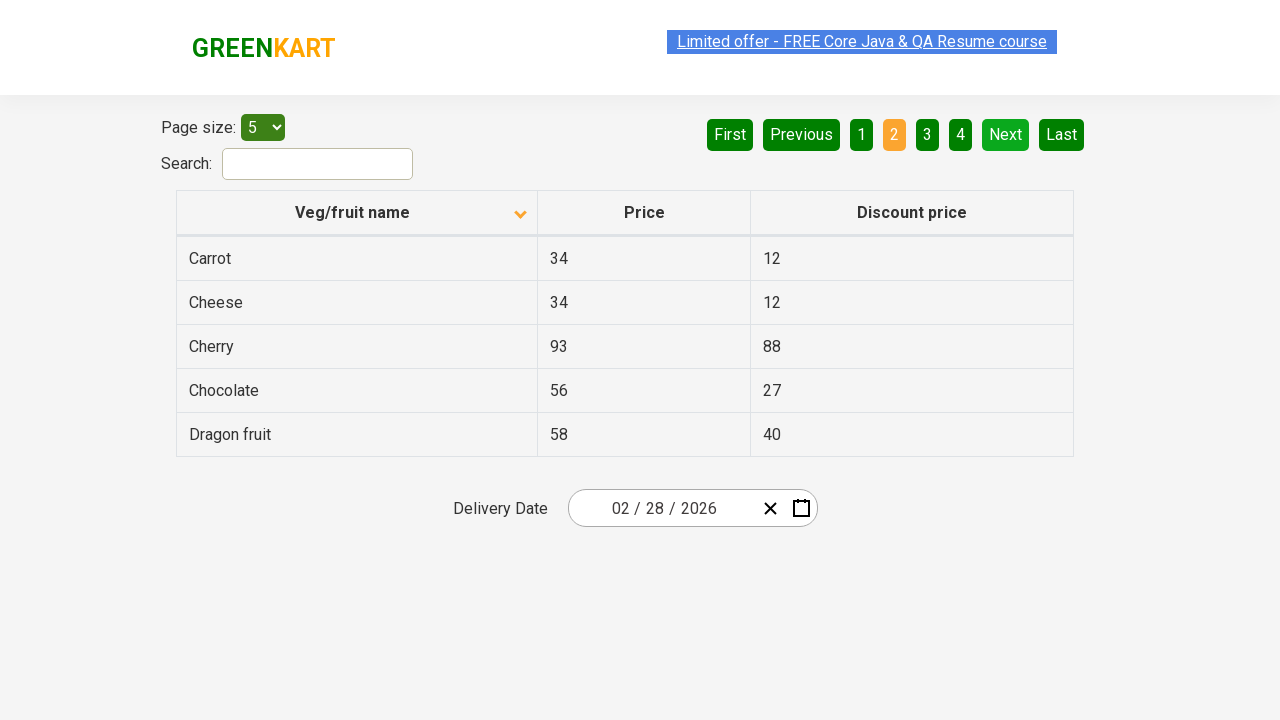

Waited for next page to load
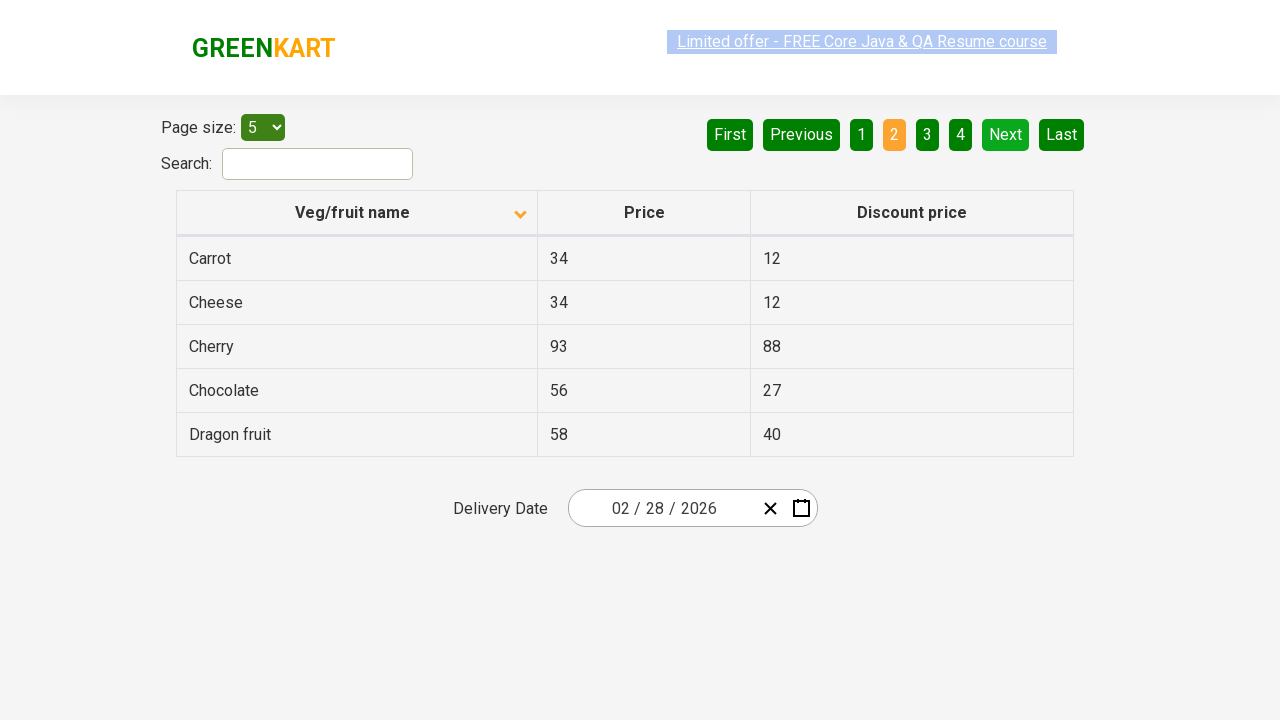

Clicked Next button to navigate to next page at (1006, 134) on [aria-label='Next']
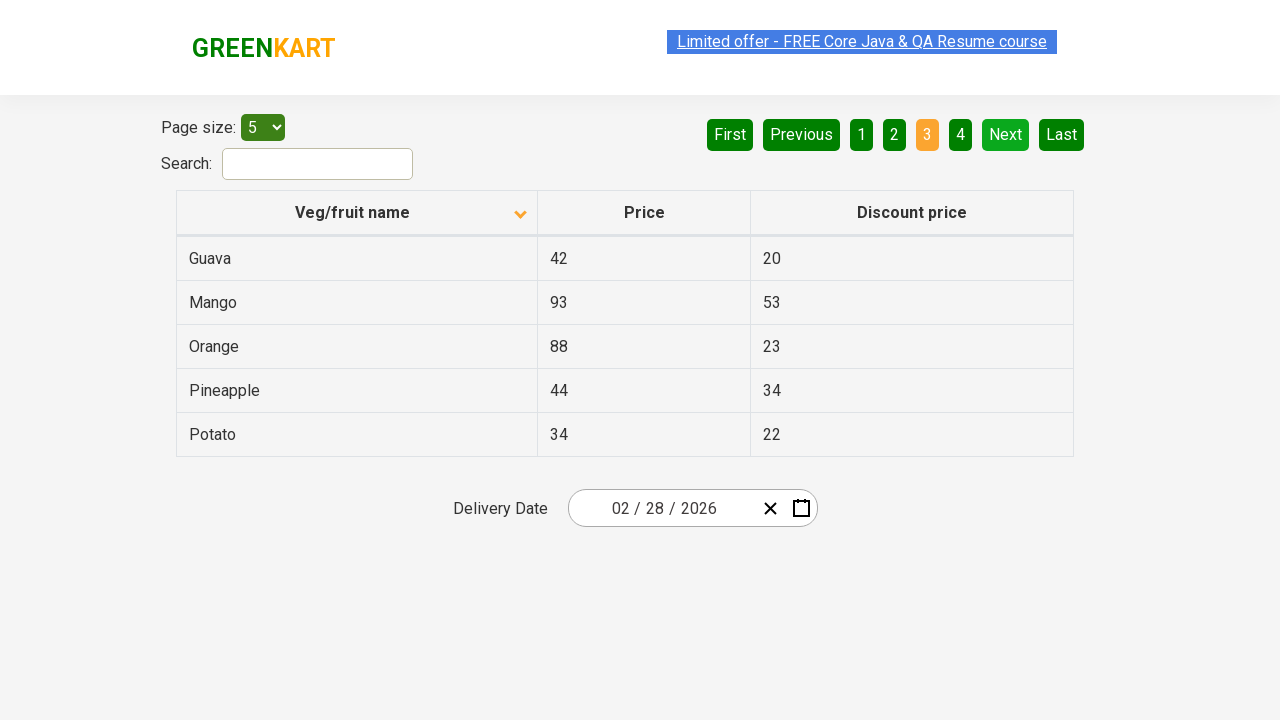

Waited for next page to load
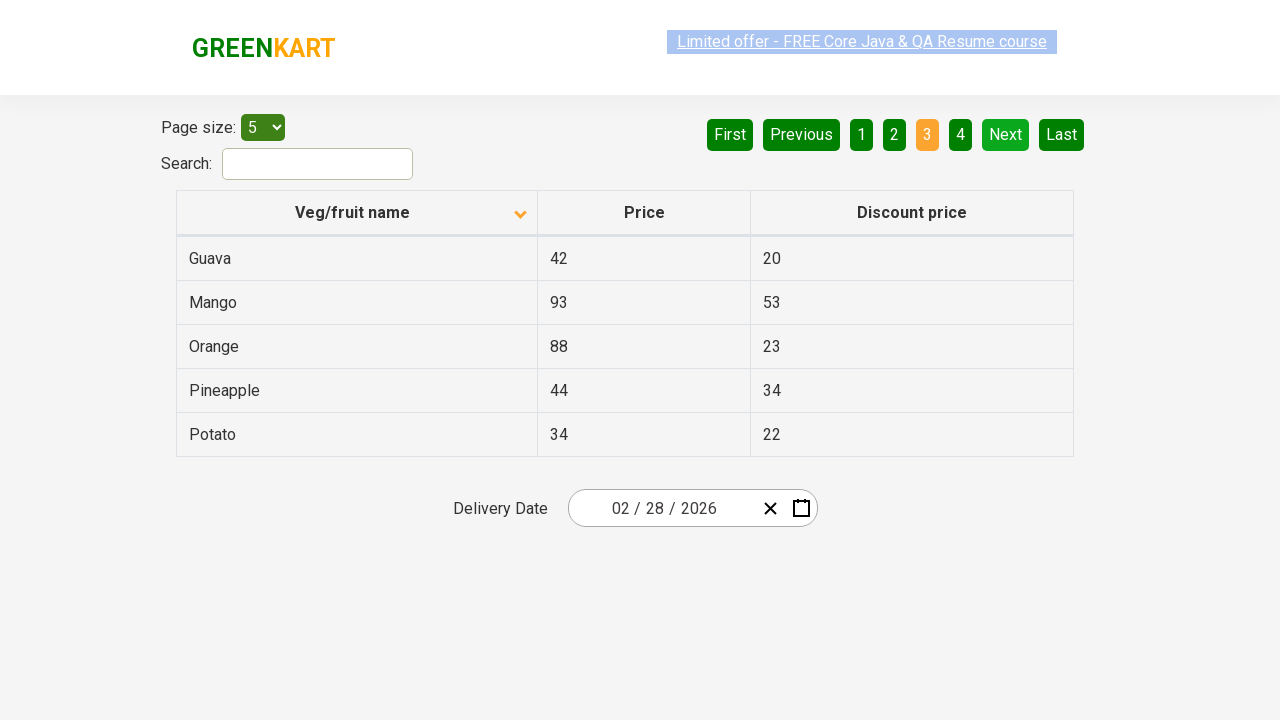

Clicked Next button to navigate to next page at (1006, 134) on [aria-label='Next']
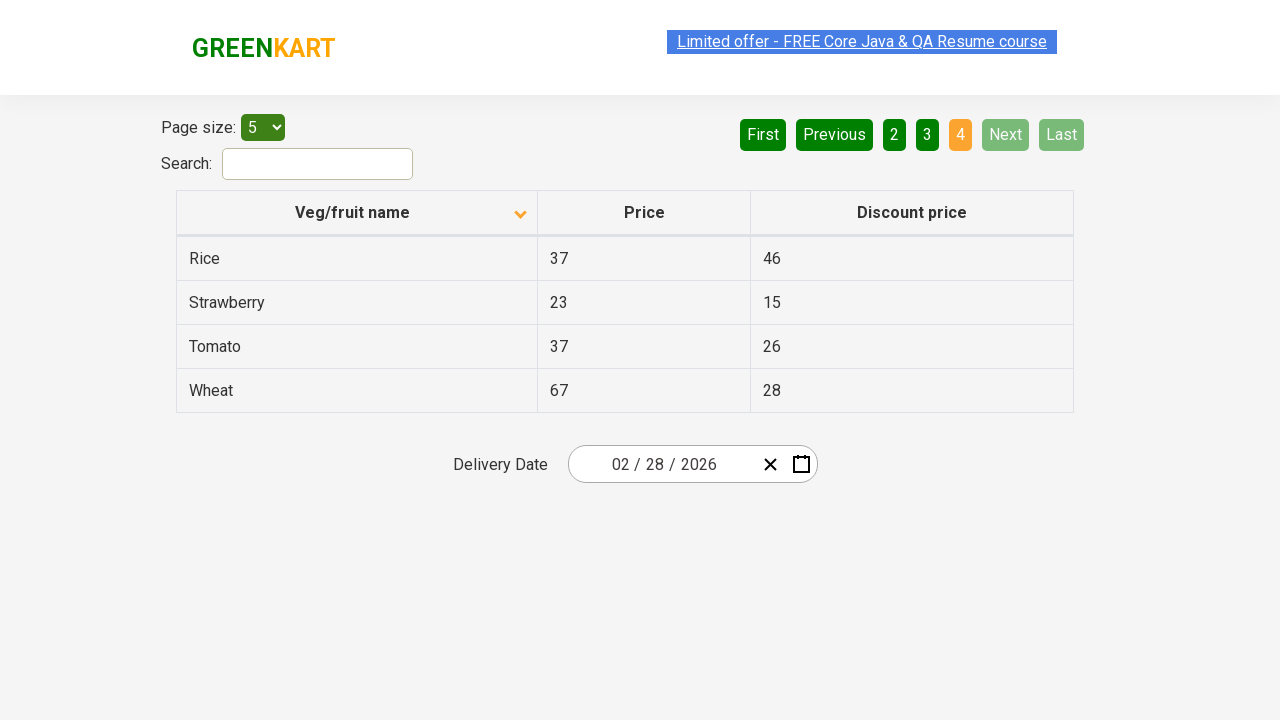

Waited for next page to load
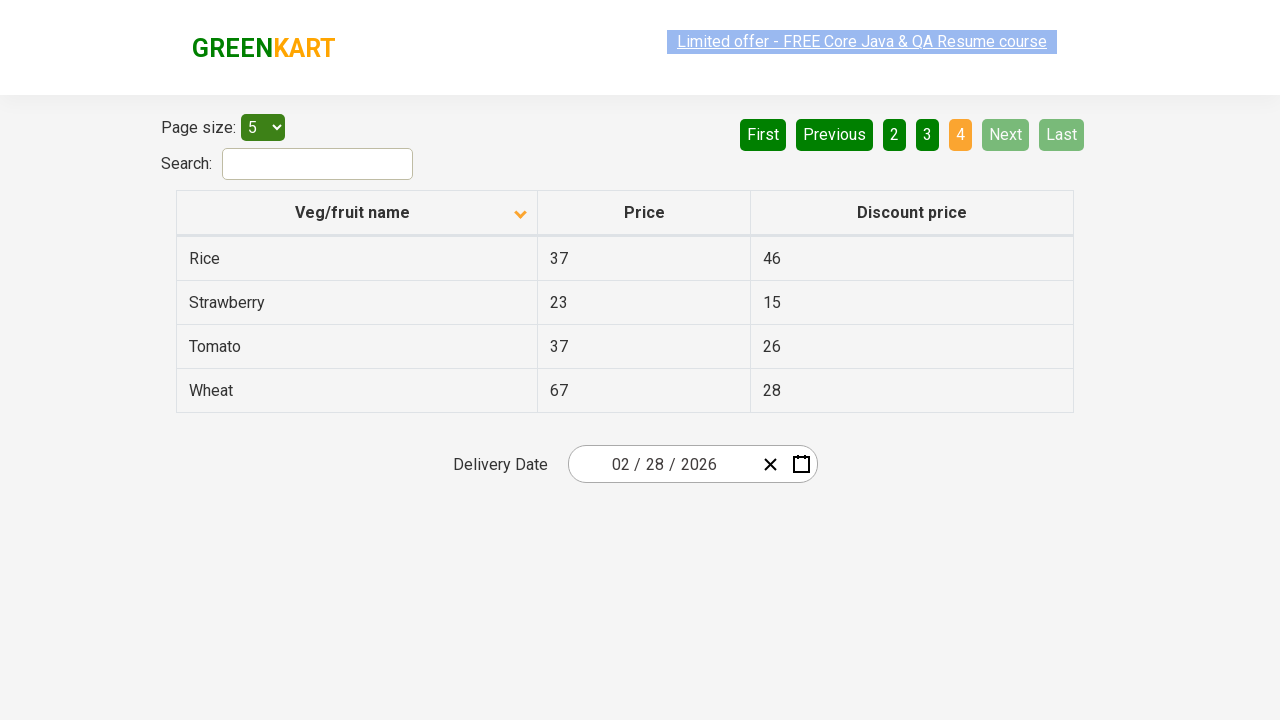

Found Rice product with price: 37
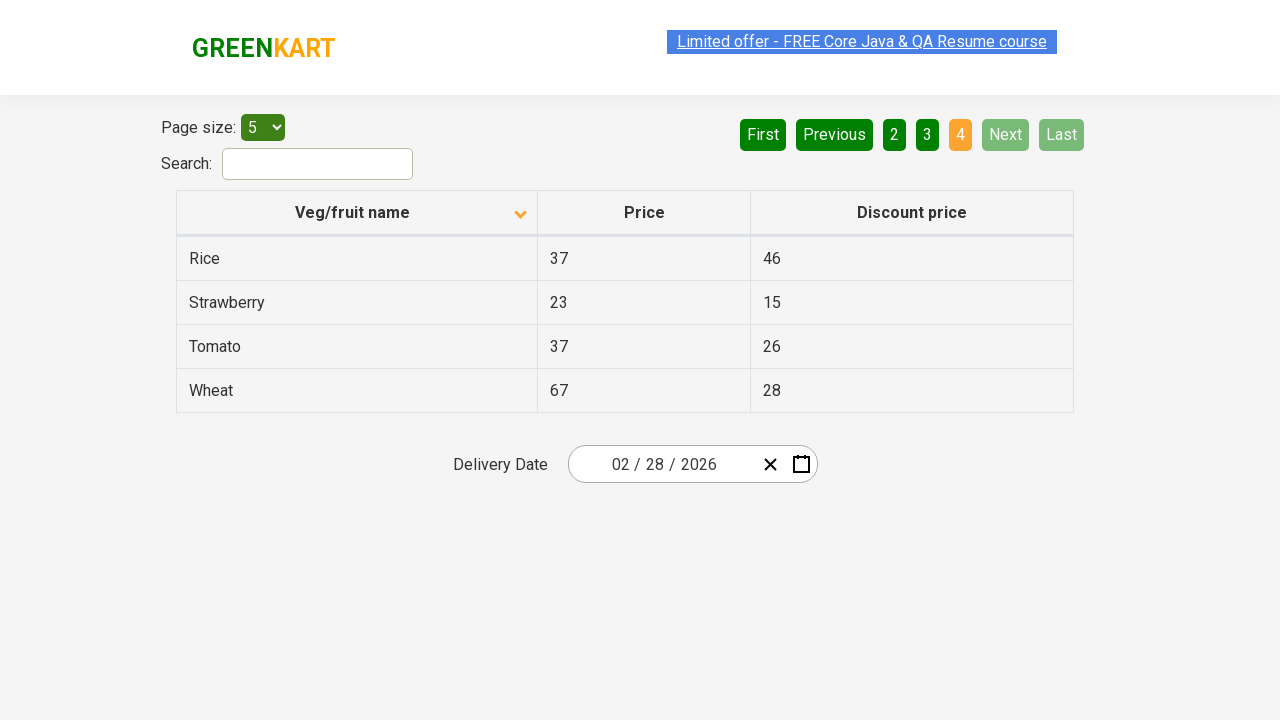

Confirmed Rice product was successfully located
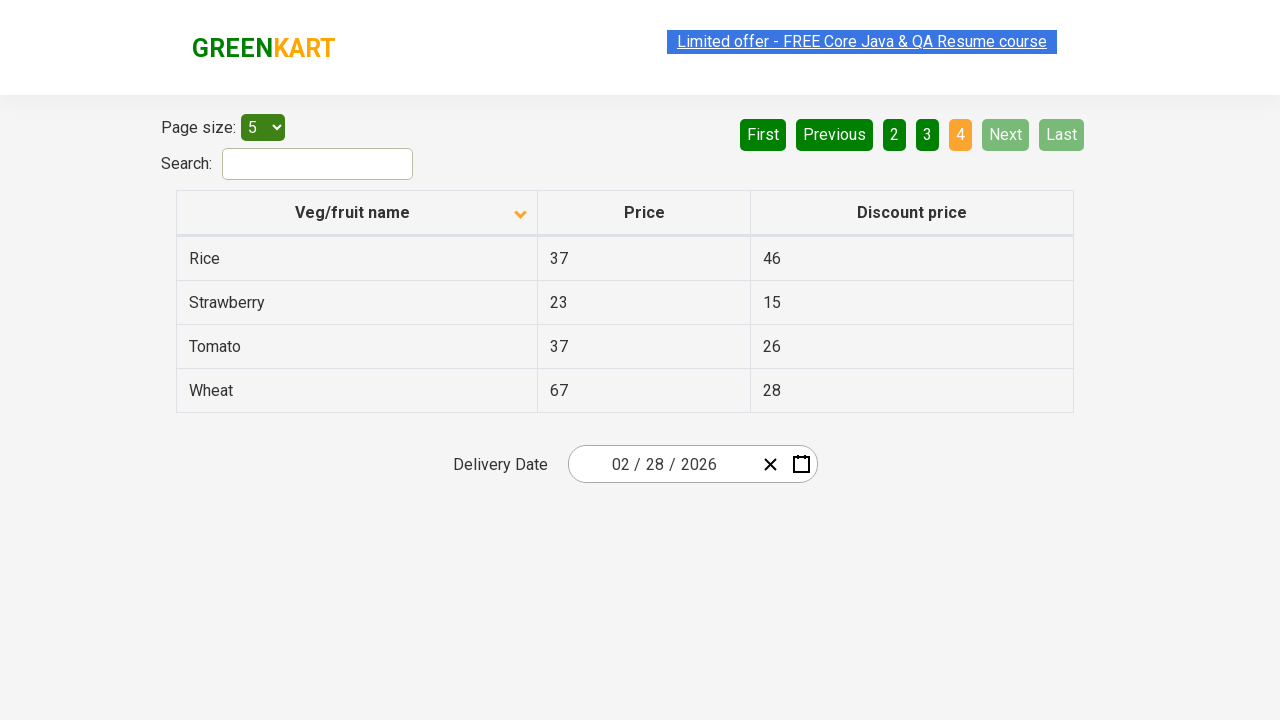

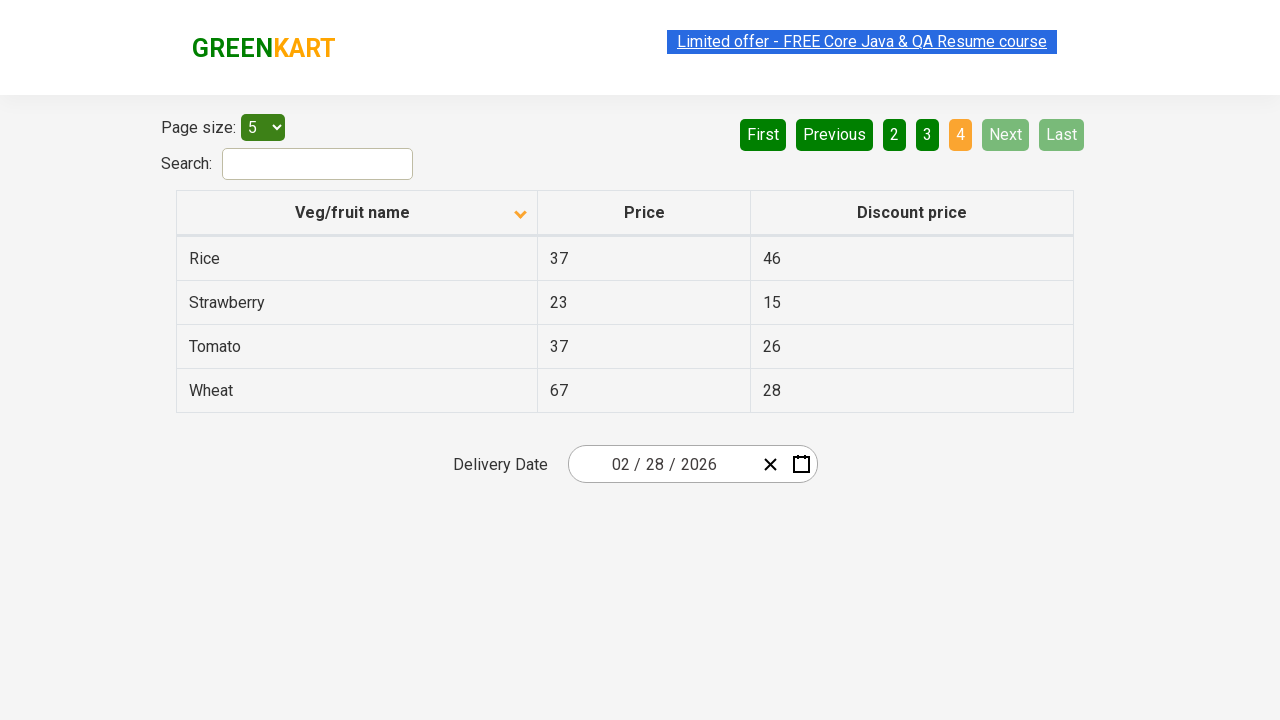